Tests sorting the Due column in descending order by clicking the column header twice and verifying the values are sorted correctly

Starting URL: http://the-internet.herokuapp.com/tables

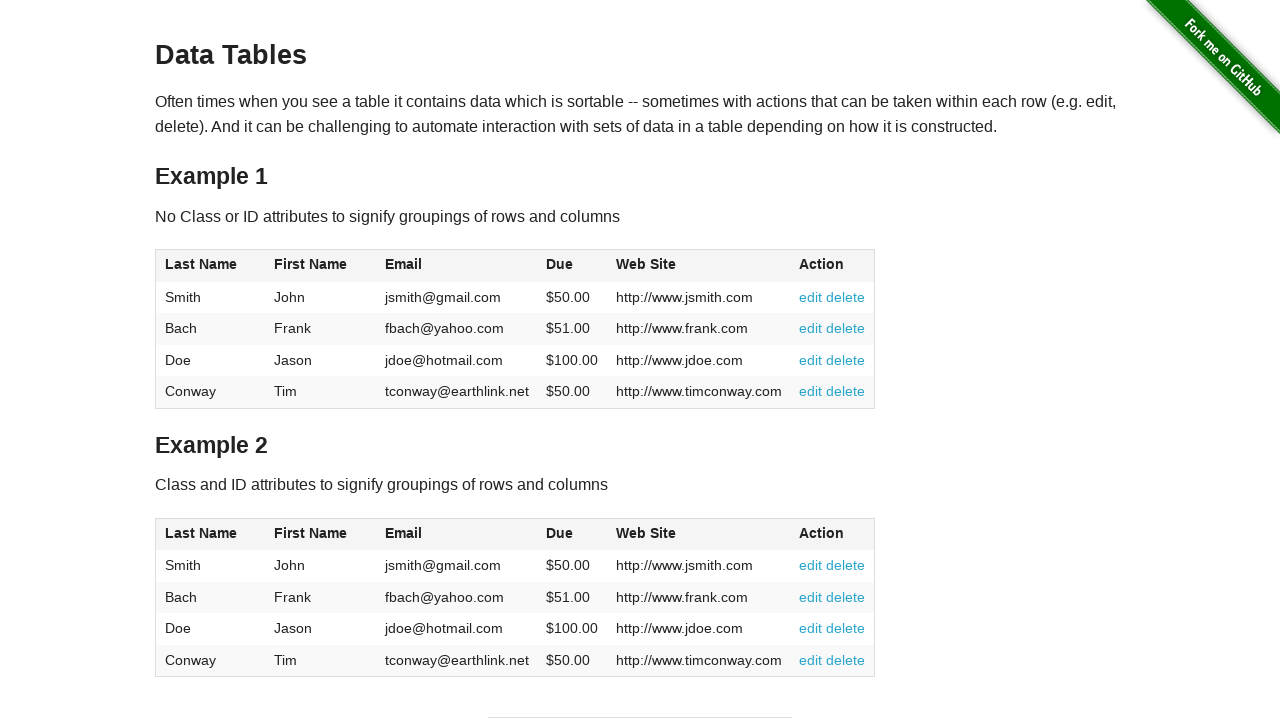

Clicked Due column header first time for ascending sort at (572, 266) on #table1 thead tr th:nth-of-type(4)
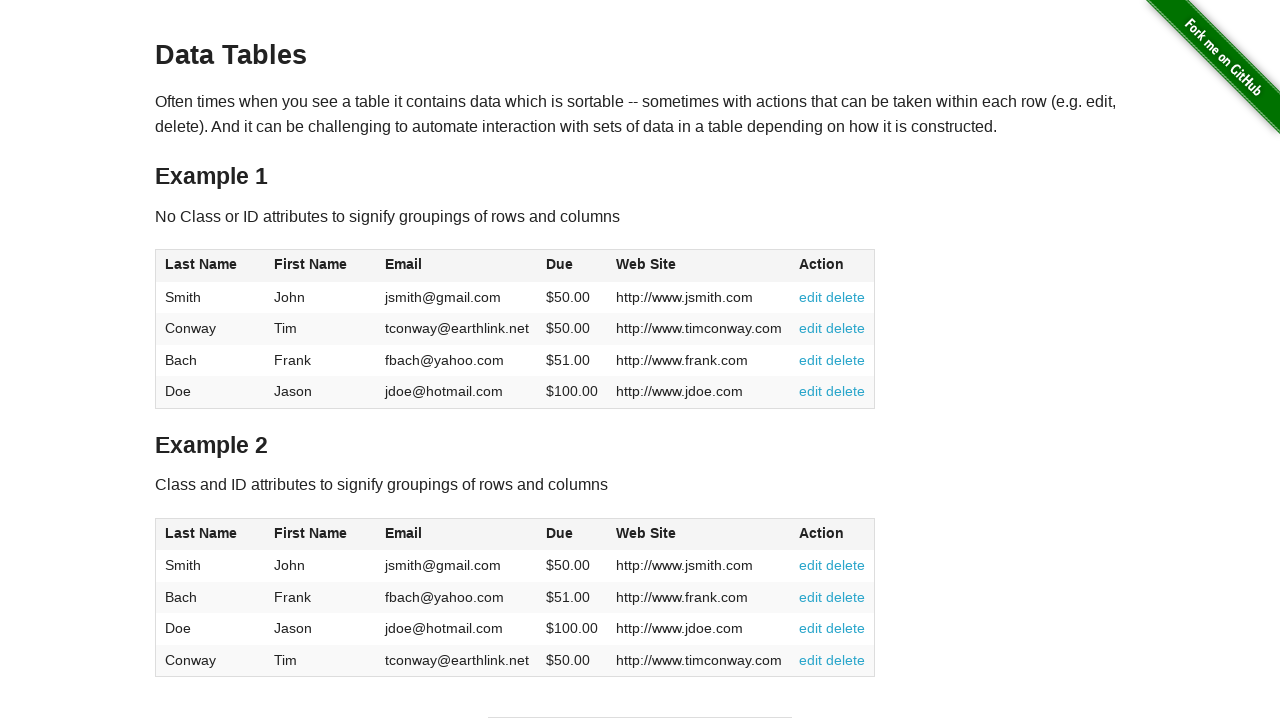

Clicked Due column header second time for descending sort at (572, 266) on #table1 thead tr th:nth-of-type(4)
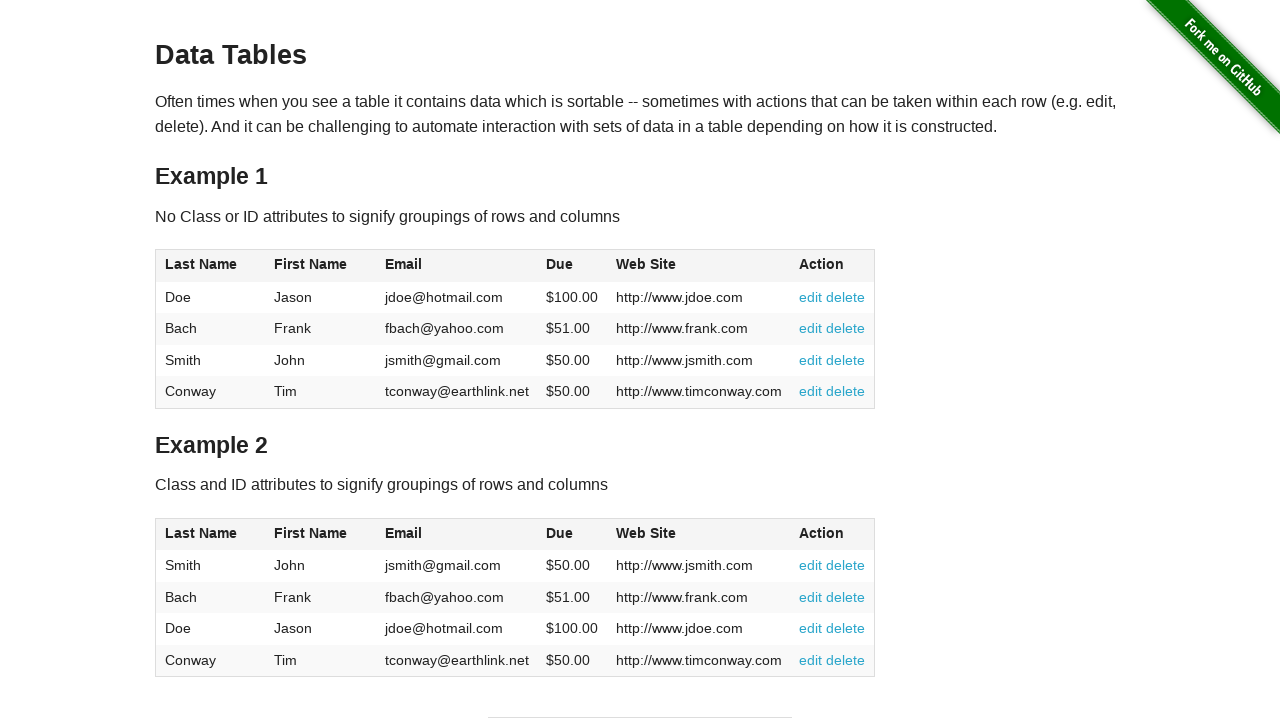

Due column sorted data loaded
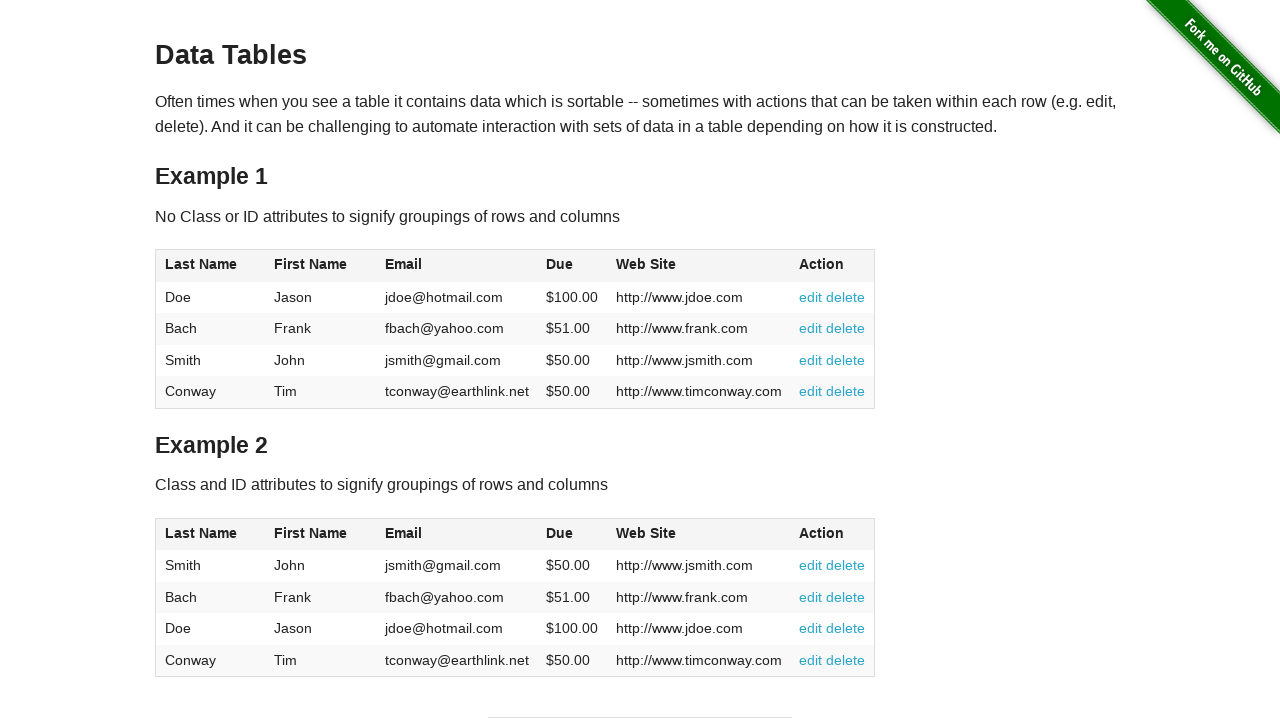

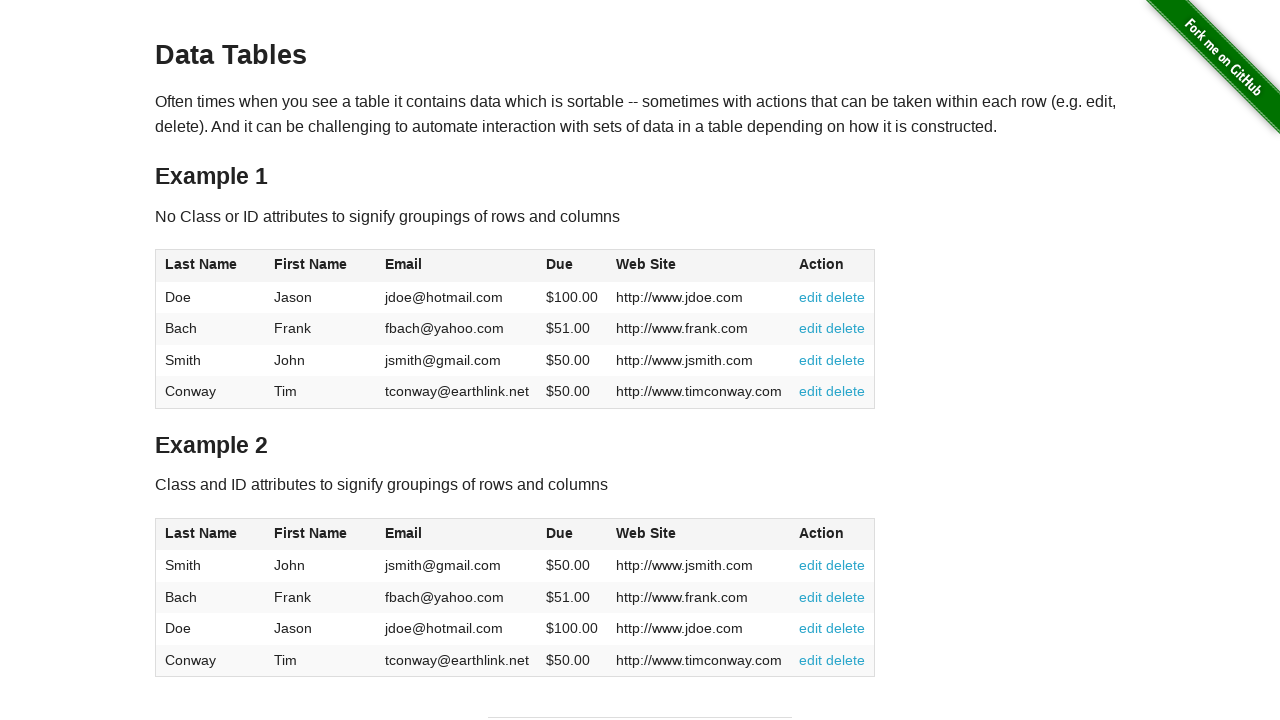